Tests clearing the complete state of all items by toggling the mark all checkbox

Starting URL: https://demo.playwright.dev/todomvc

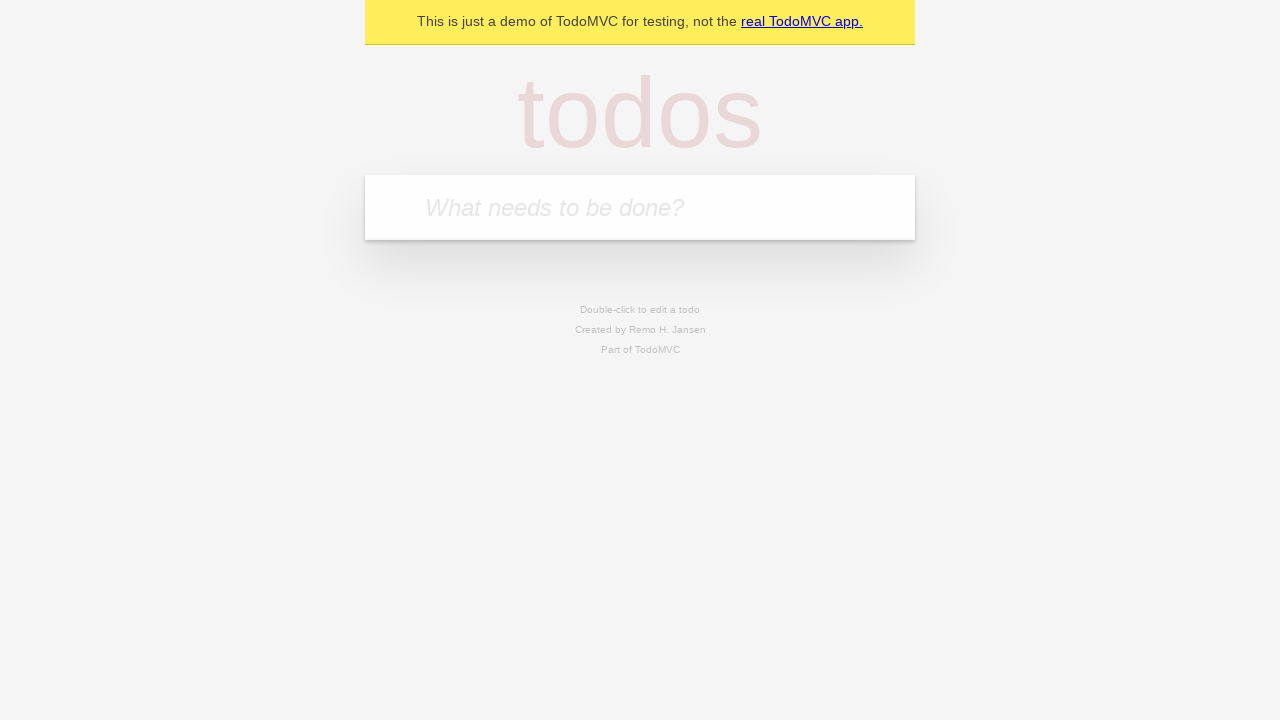

Filled new todo field with 'buy some cheese' on internal:attr=[placeholder="What needs to be done?"i]
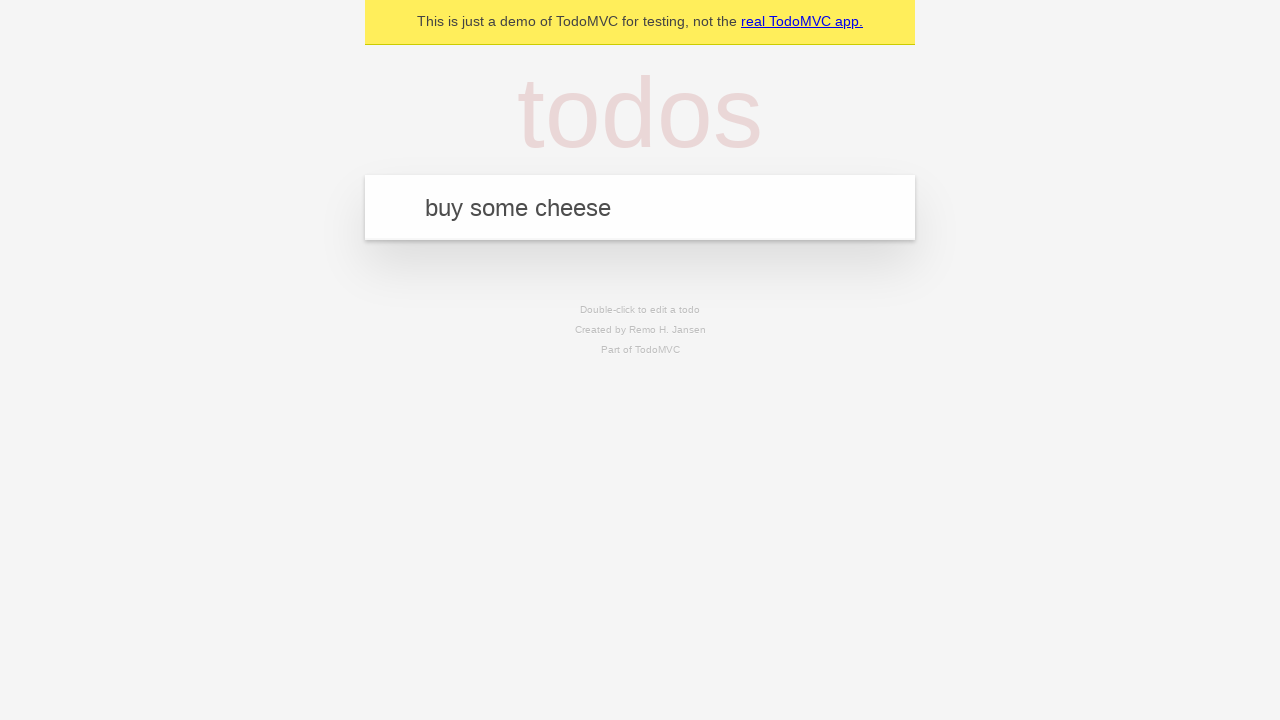

Pressed Enter to add todo item 'buy some cheese' on internal:attr=[placeholder="What needs to be done?"i]
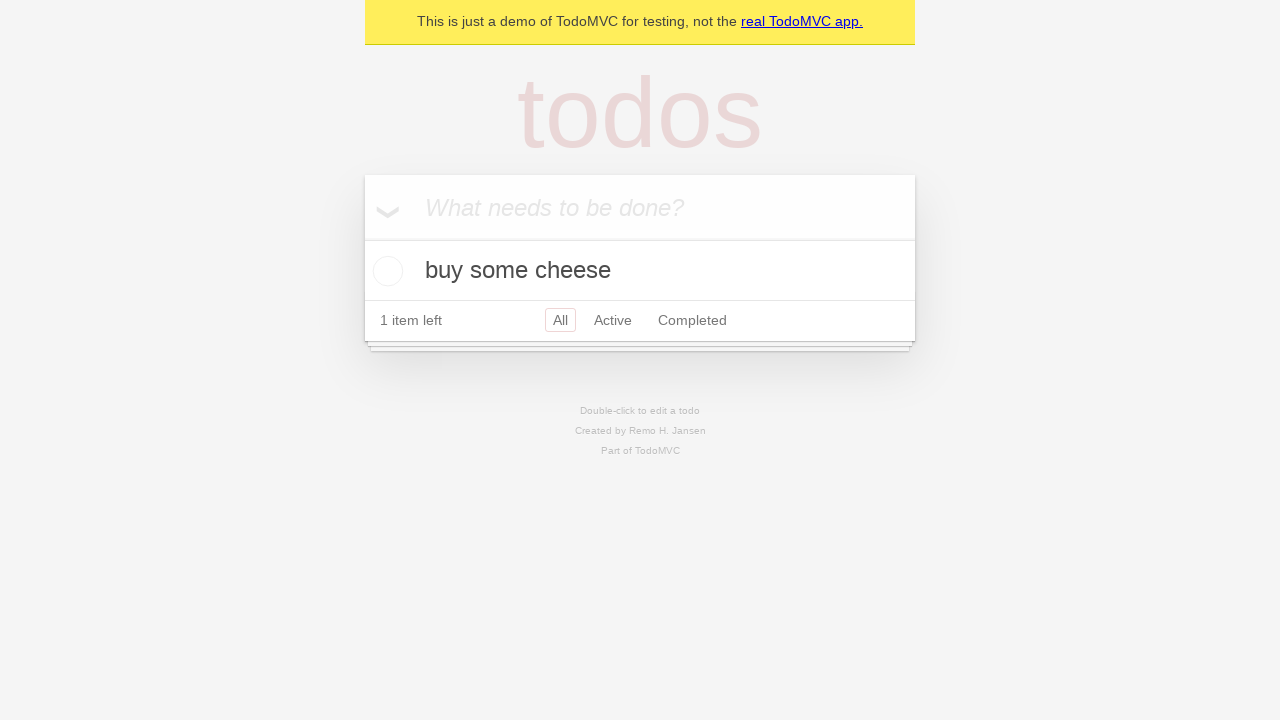

Filled new todo field with 'feed the cat' on internal:attr=[placeholder="What needs to be done?"i]
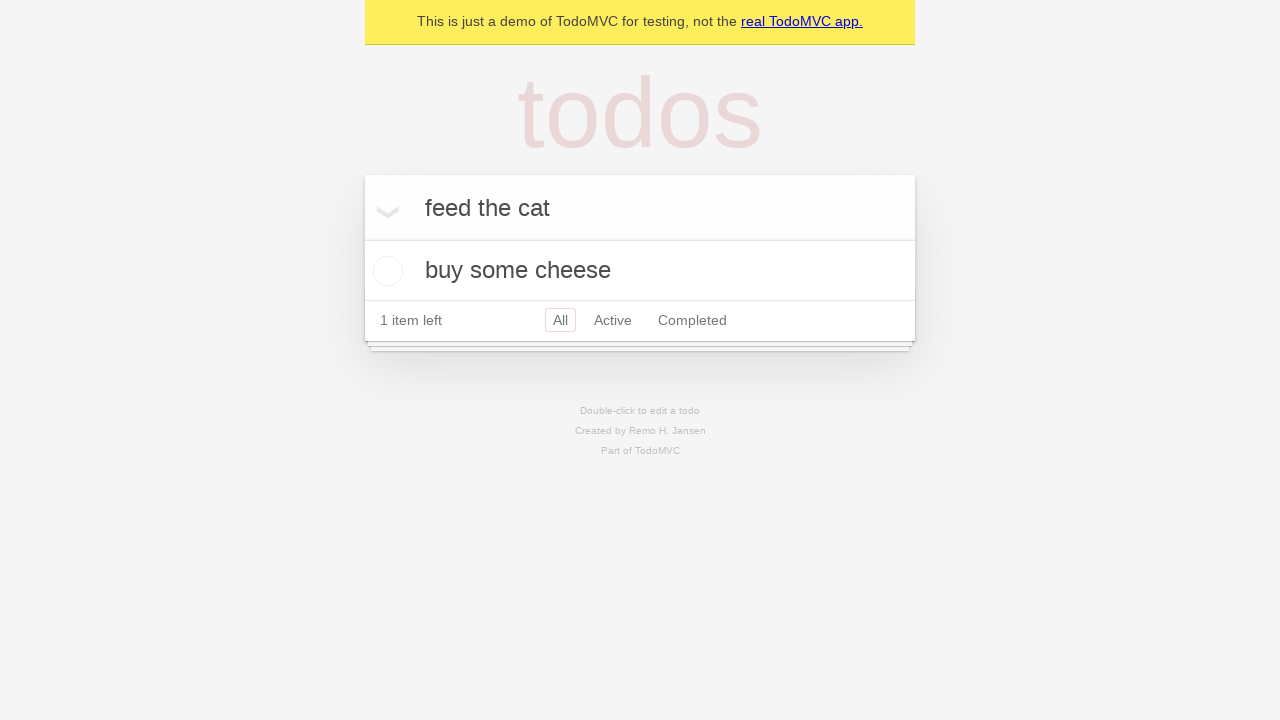

Pressed Enter to add todo item 'feed the cat' on internal:attr=[placeholder="What needs to be done?"i]
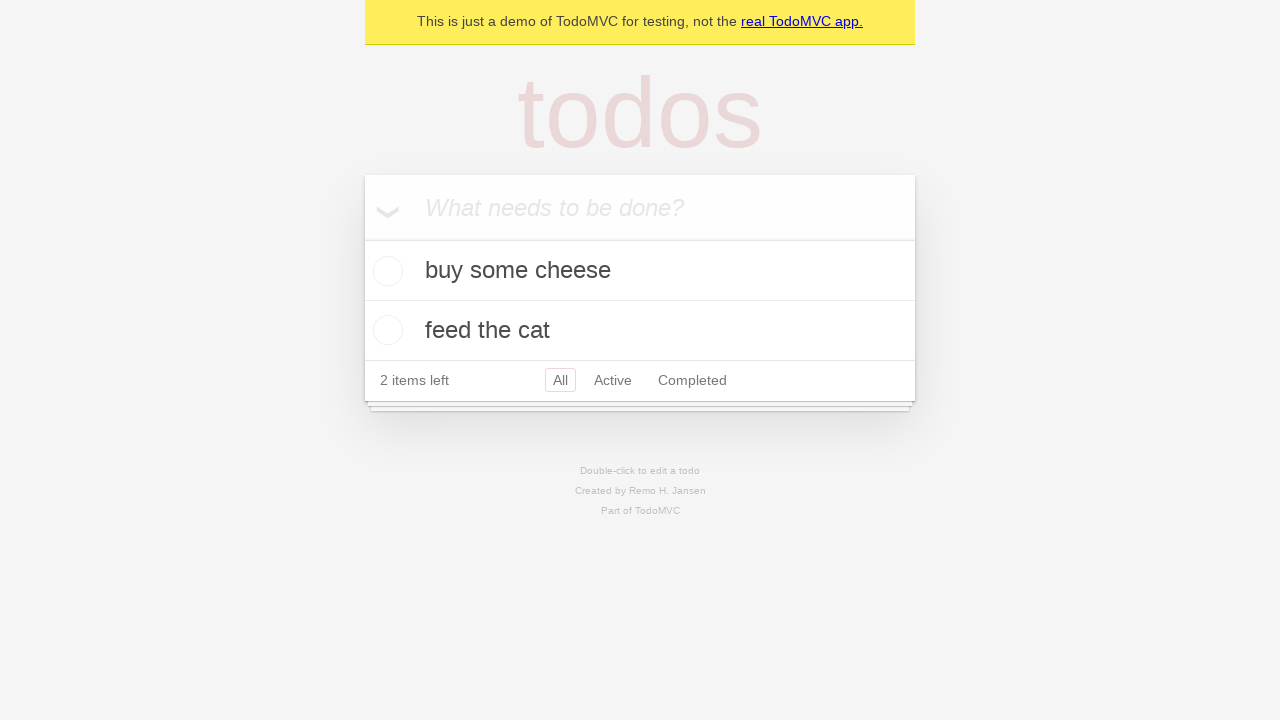

Filled new todo field with 'book a doctors appointment' on internal:attr=[placeholder="What needs to be done?"i]
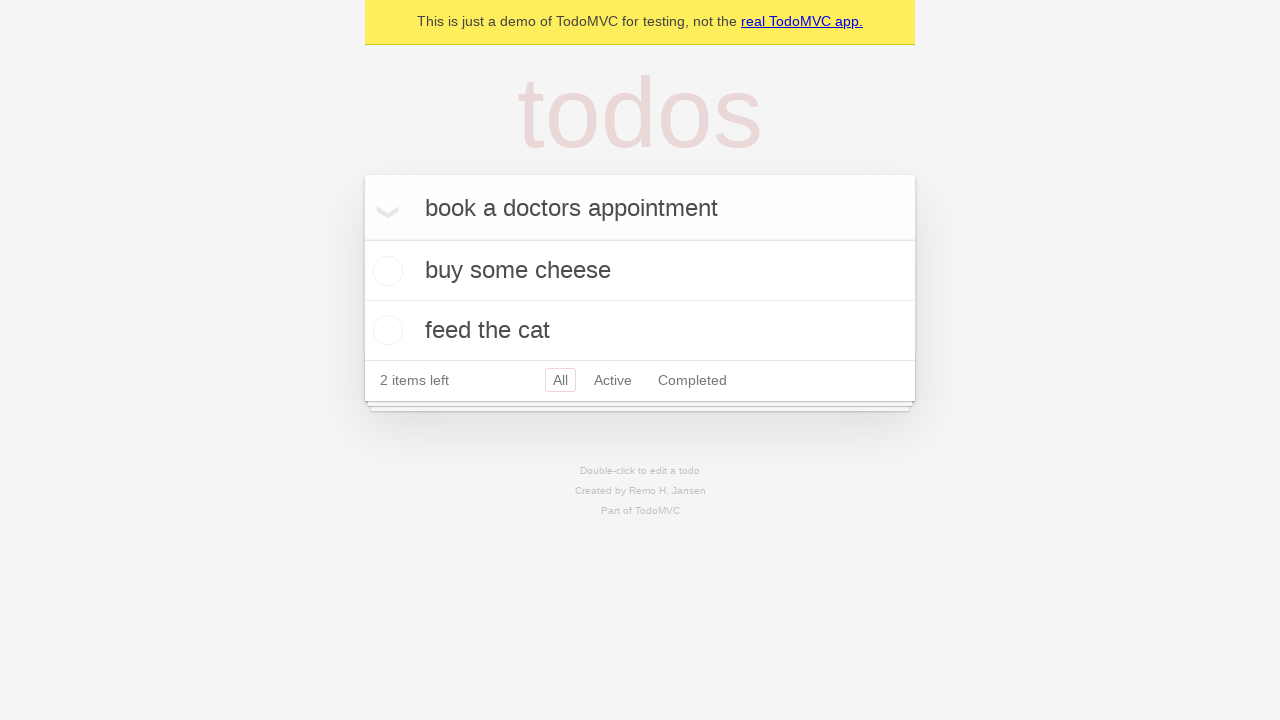

Pressed Enter to add todo item 'book a doctors appointment' on internal:attr=[placeholder="What needs to be done?"i]
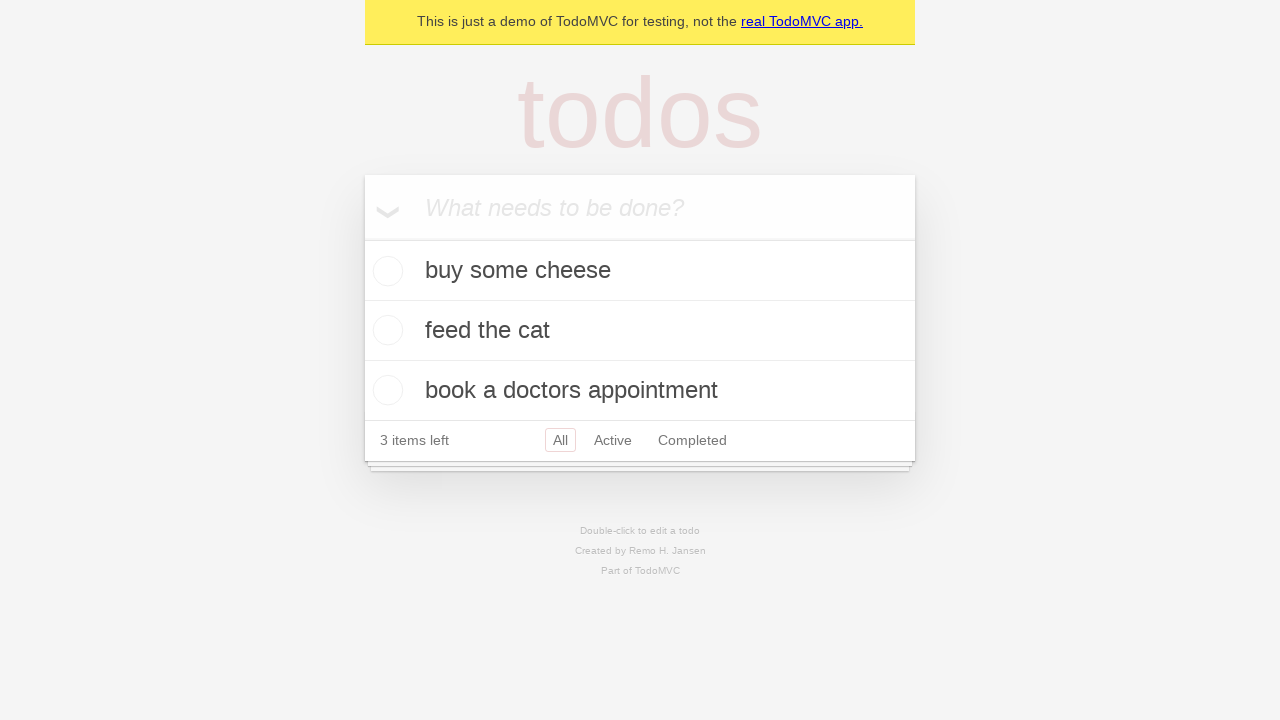

Checked 'Mark all as complete' checkbox to mark all items as complete at (362, 238) on internal:label="Mark all as complete"i
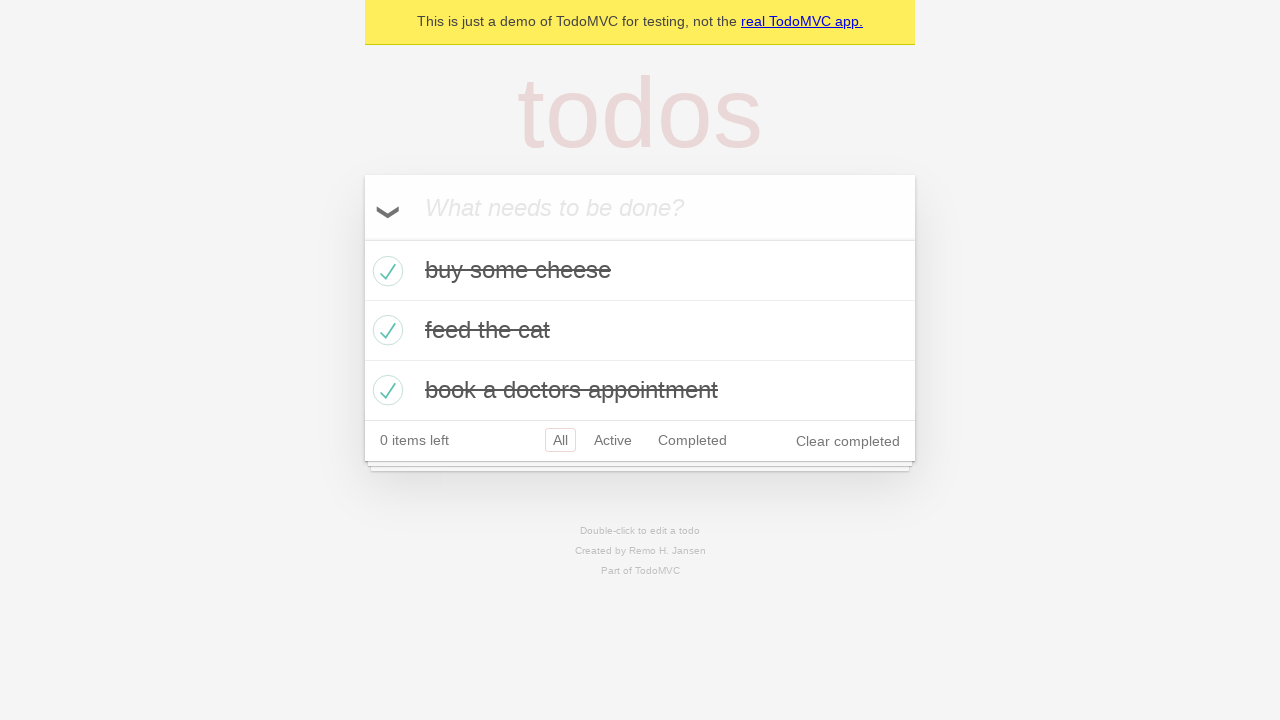

Unchecked 'Mark all as complete' checkbox to clear completion state of all items at (362, 238) on internal:label="Mark all as complete"i
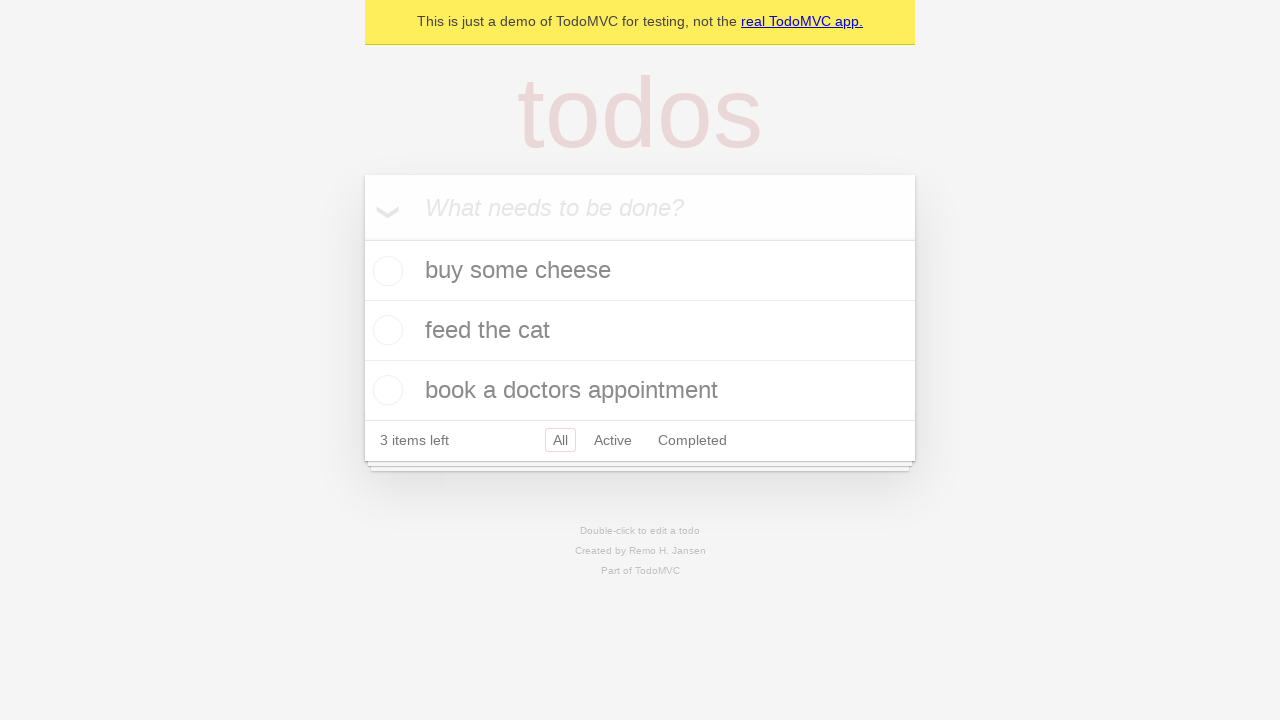

Verified that todo items are present in the DOM
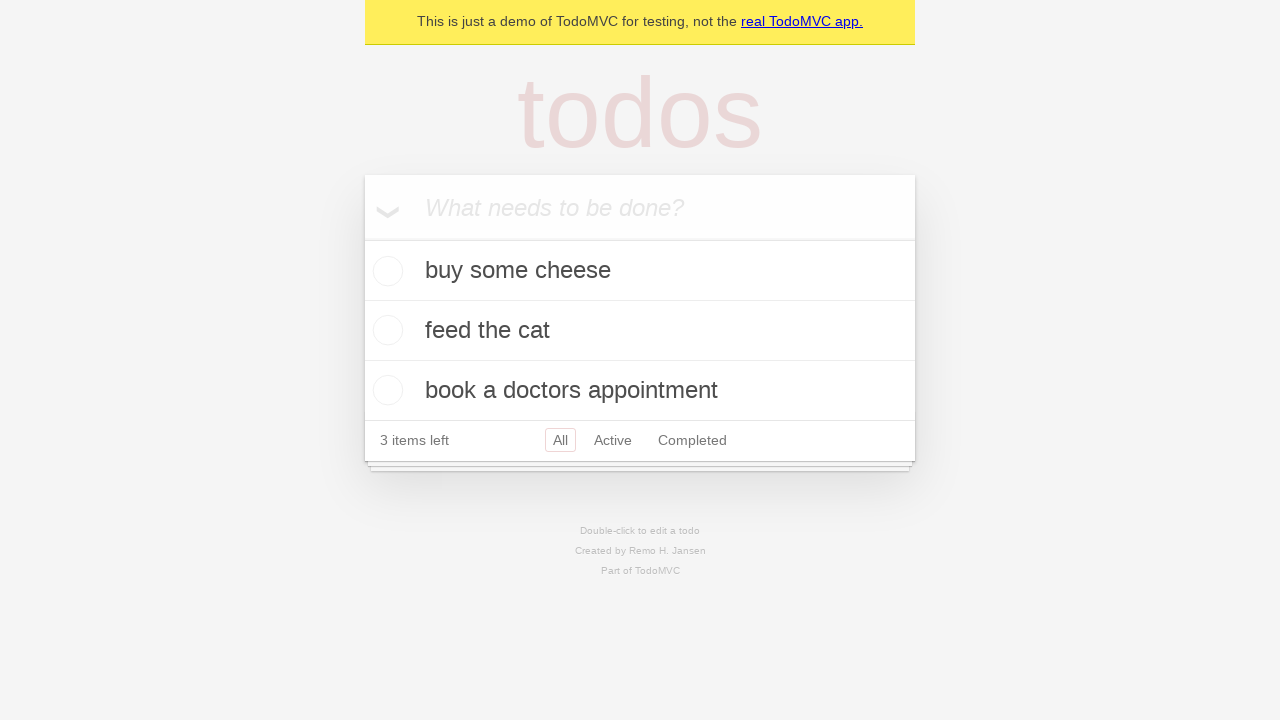

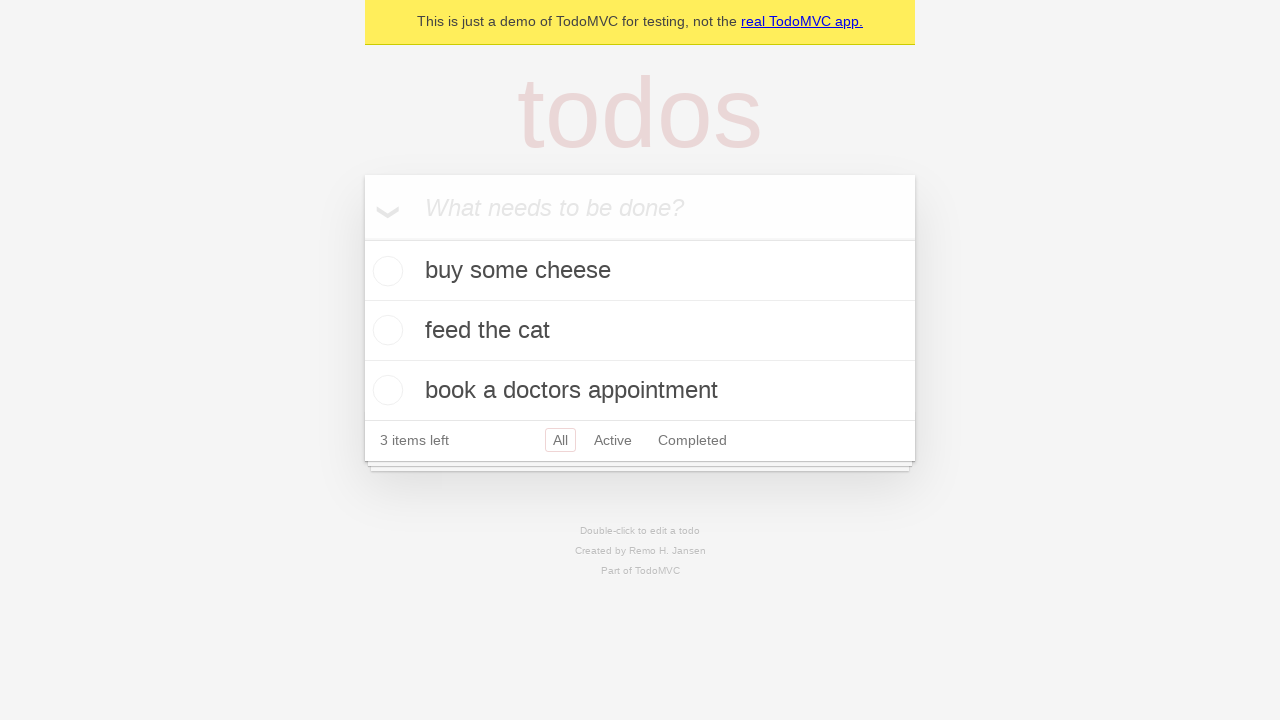